Navigates to the Pantaloons e-commerce website homepage and verifies the page loads successfully.

Starting URL: https://www.pantaloons.com/

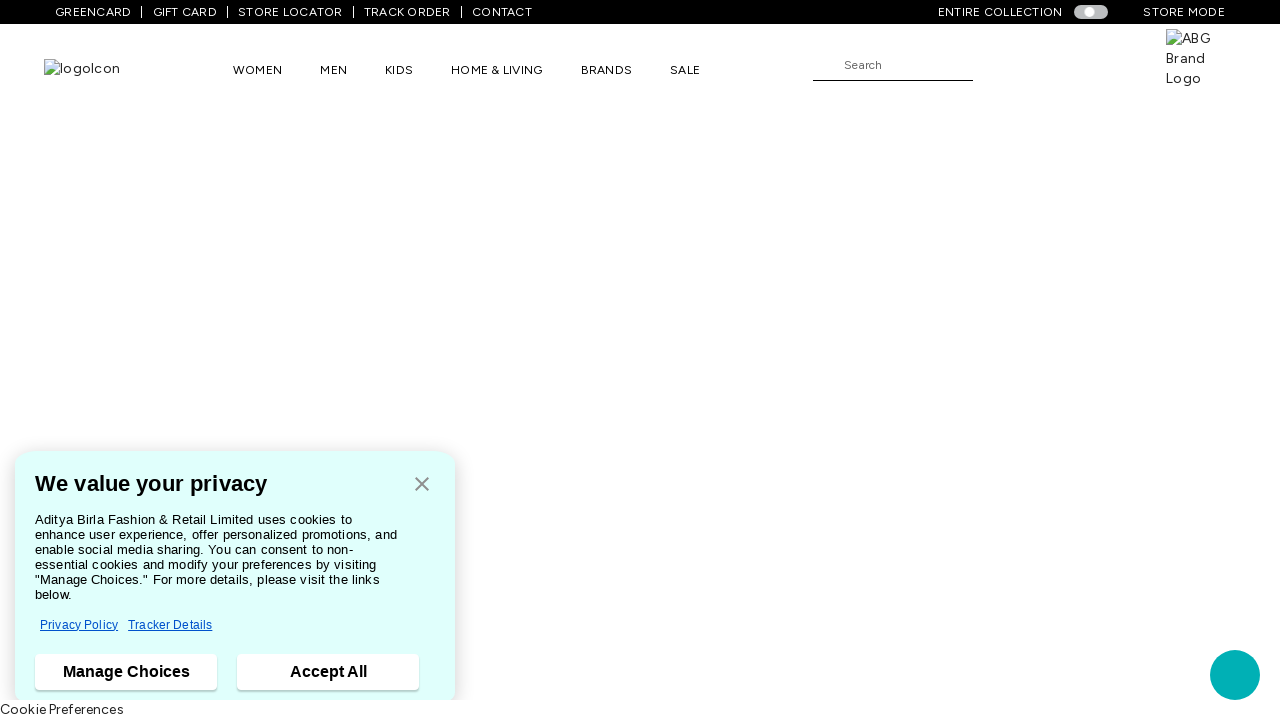

Waited for page DOM to be fully loaded
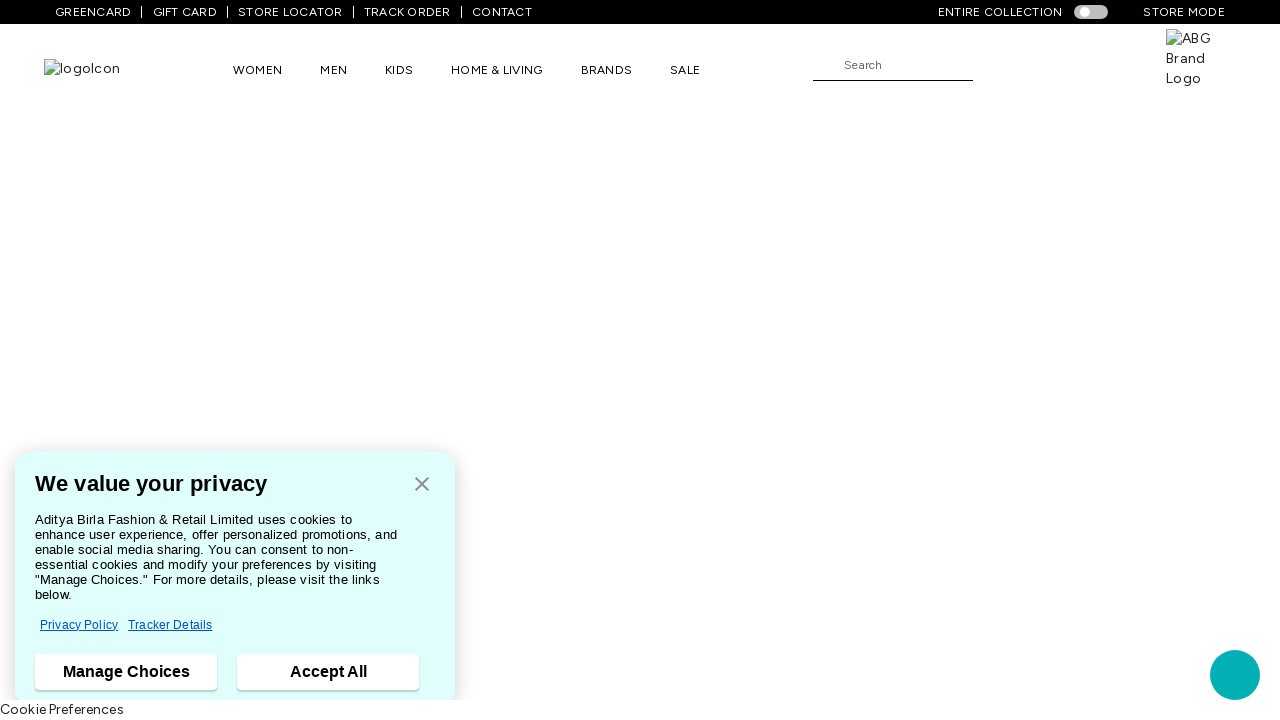

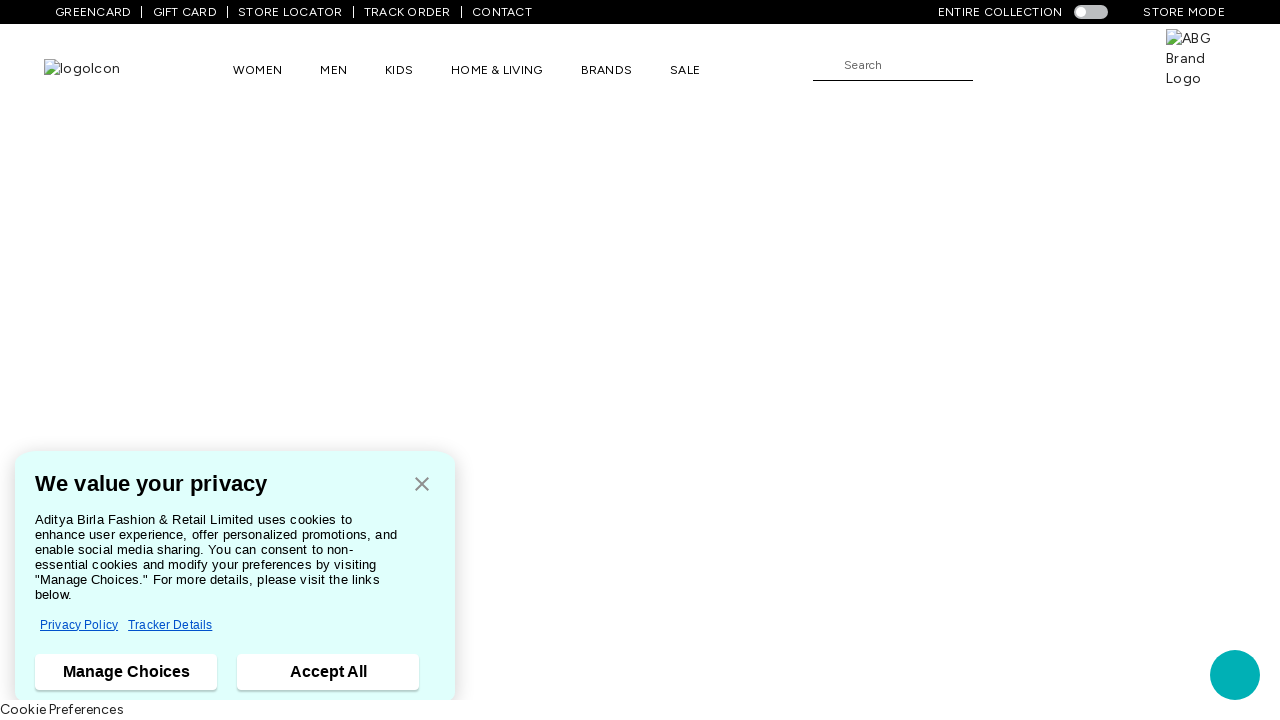